Tests checkbox interaction by clicking all three checkboxes on the page

Starting URL: https://formy-project.herokuapp.com/checkbox

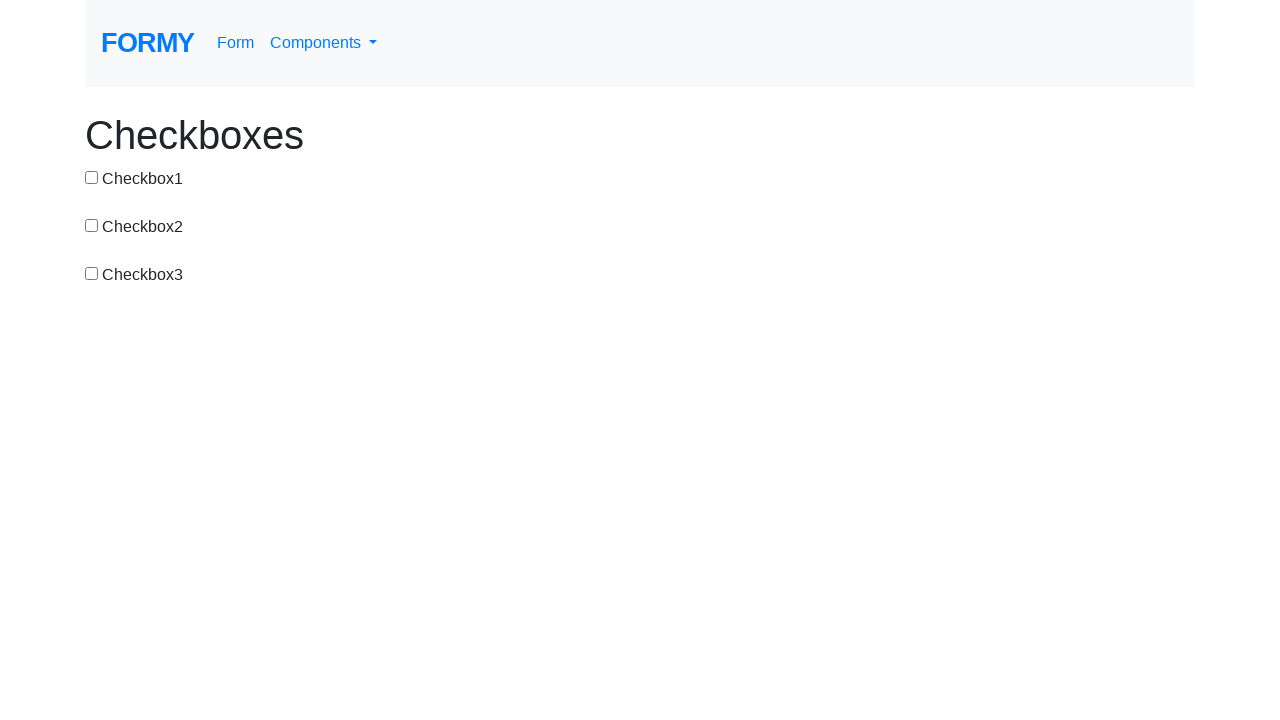

Clicked first checkbox at (92, 177) on input#checkbox-1
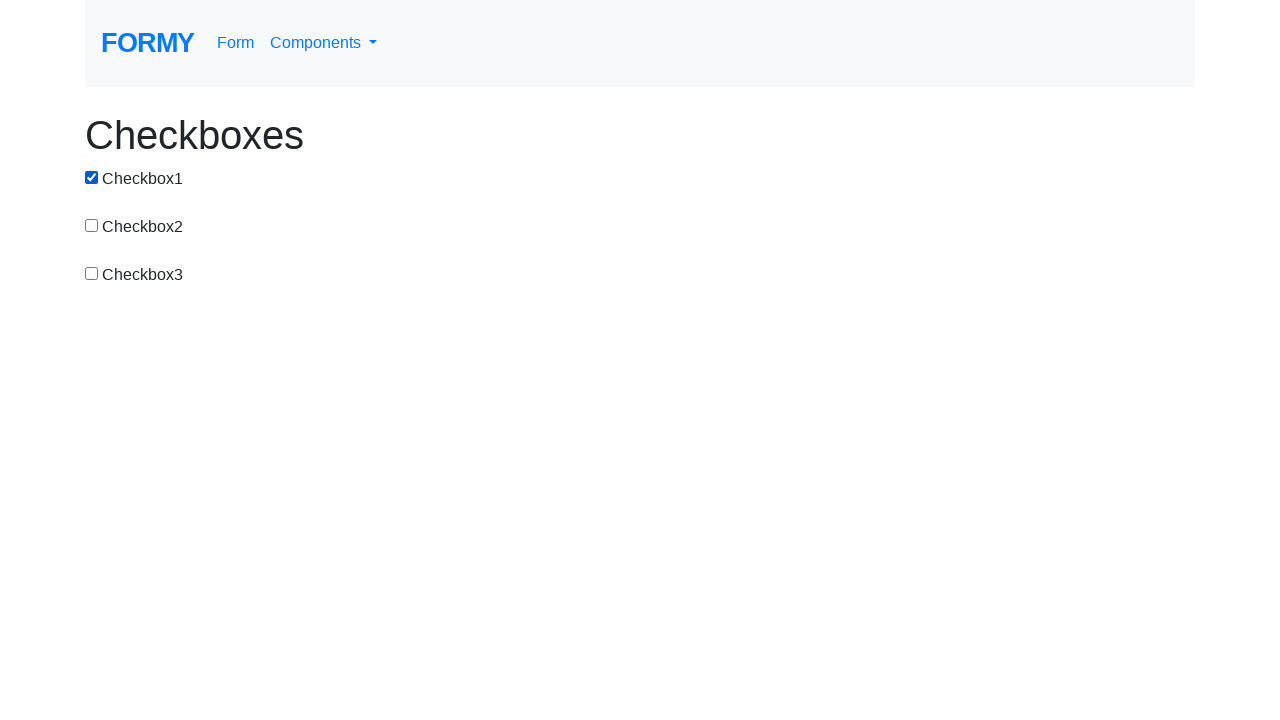

Clicked second checkbox at (92, 225) on input#checkbox-2
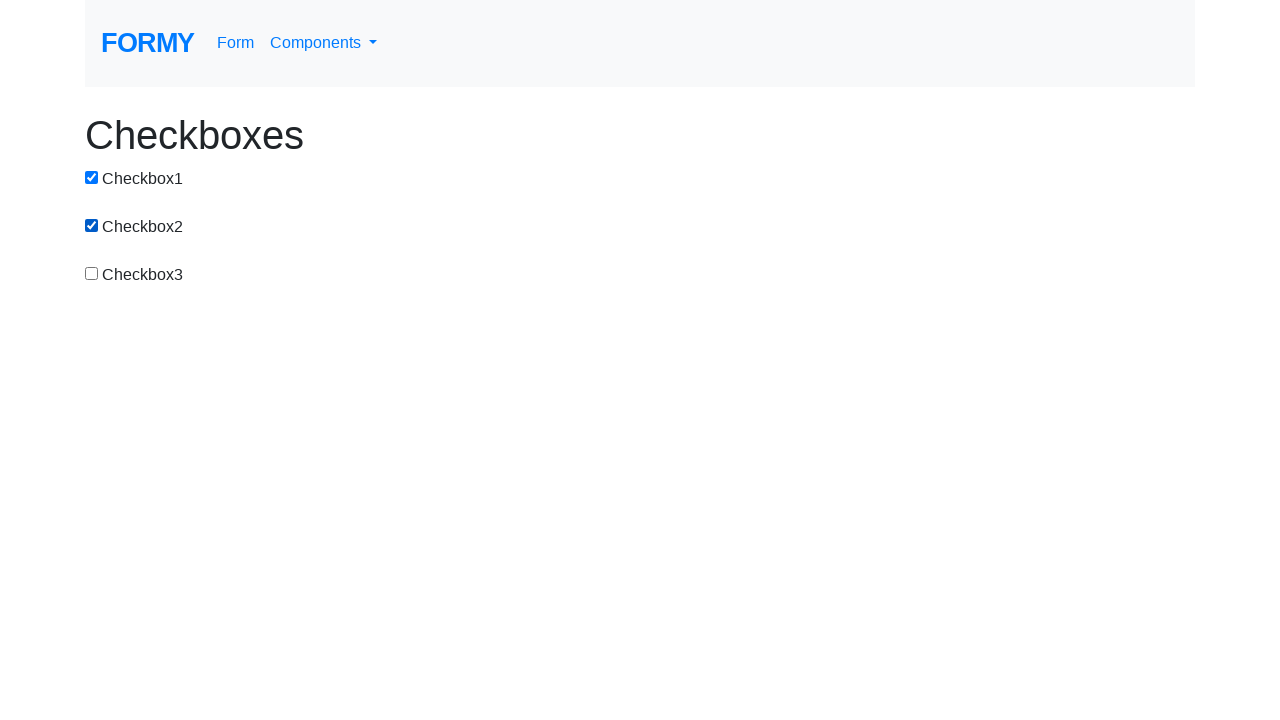

Clicked third checkbox at (92, 273) on input#checkbox-3
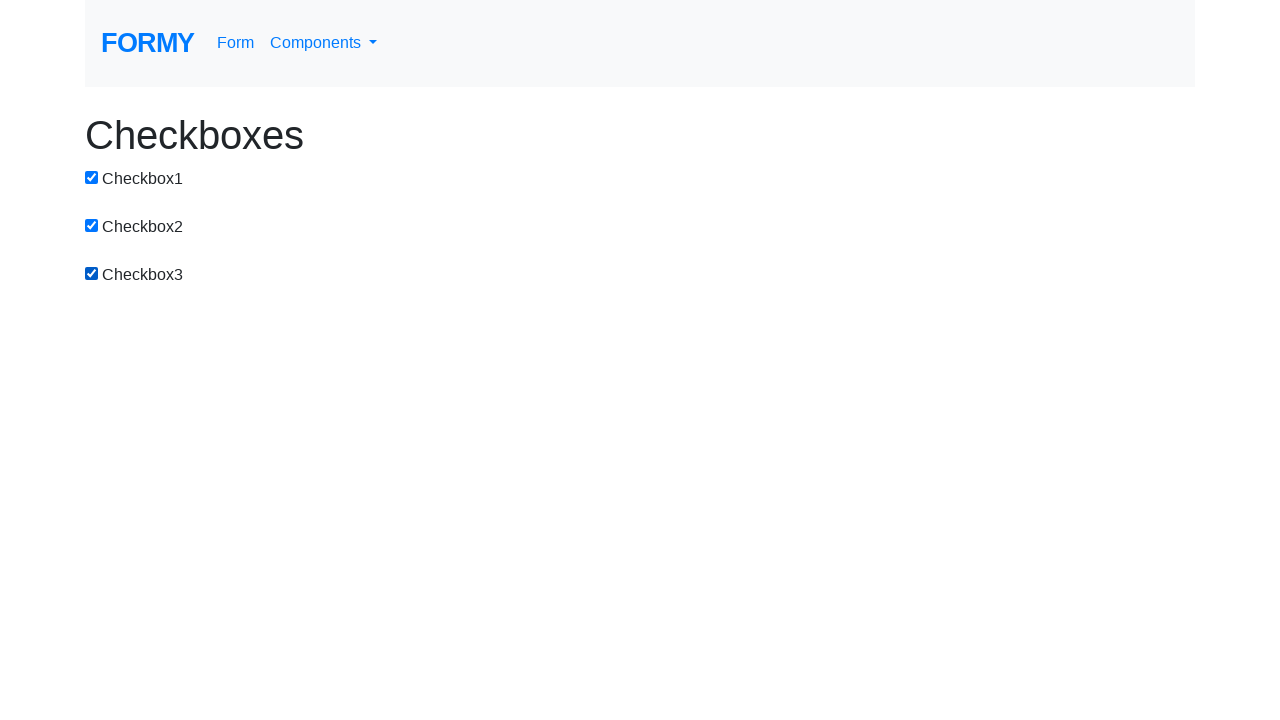

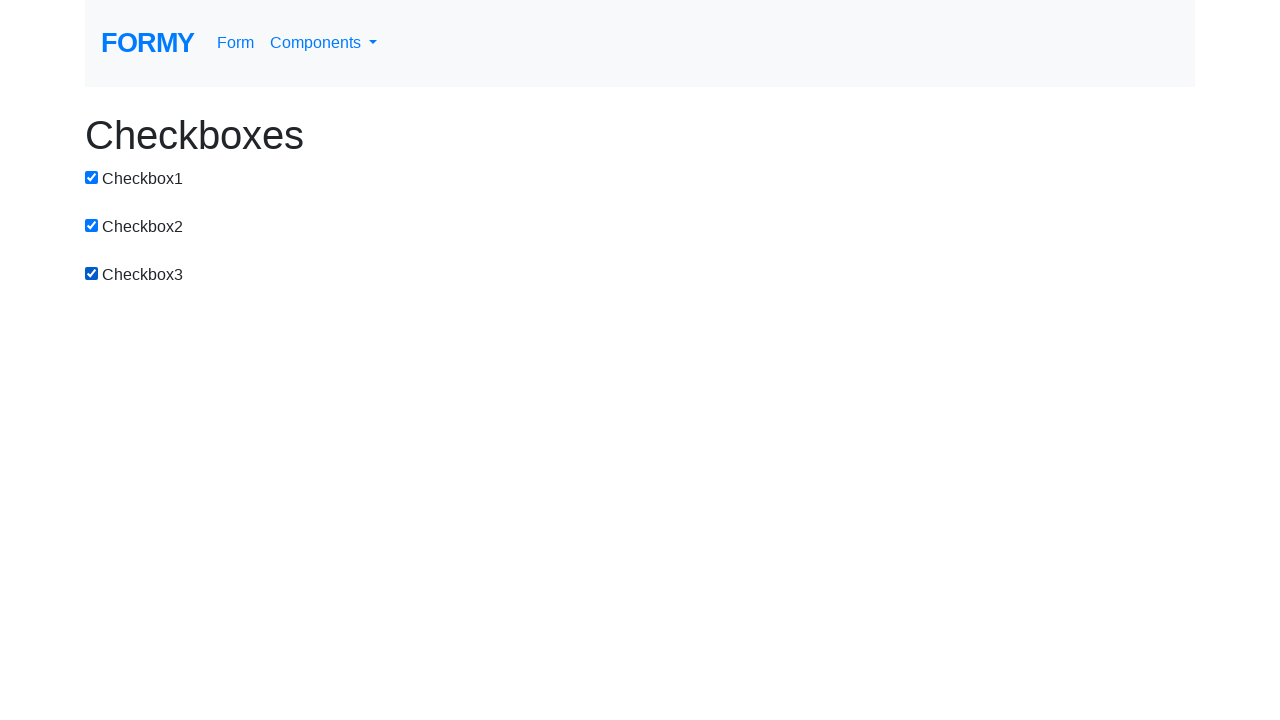